Books a flight by selecting a flight, filling passenger details and credit card information, then confirming the booking

Starting URL: https://blazedemo.com/

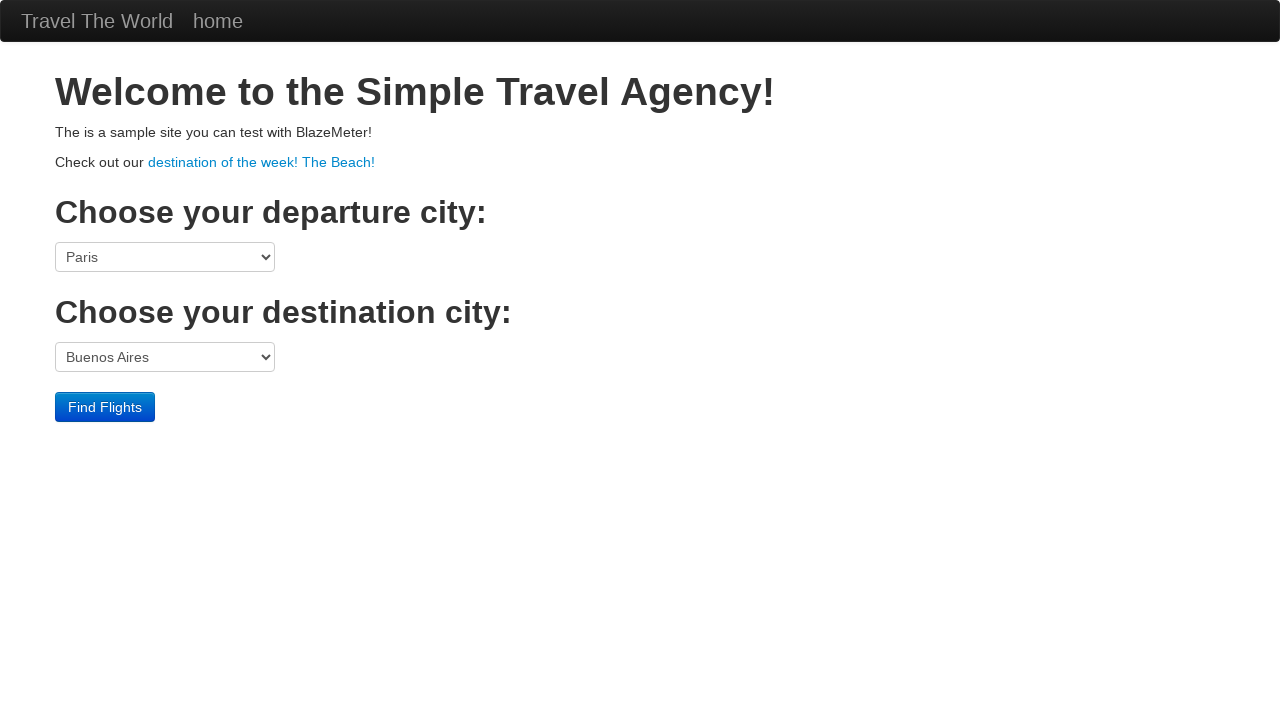

Clicked Find Flights button at (105, 407) on input[value='Find Flights']
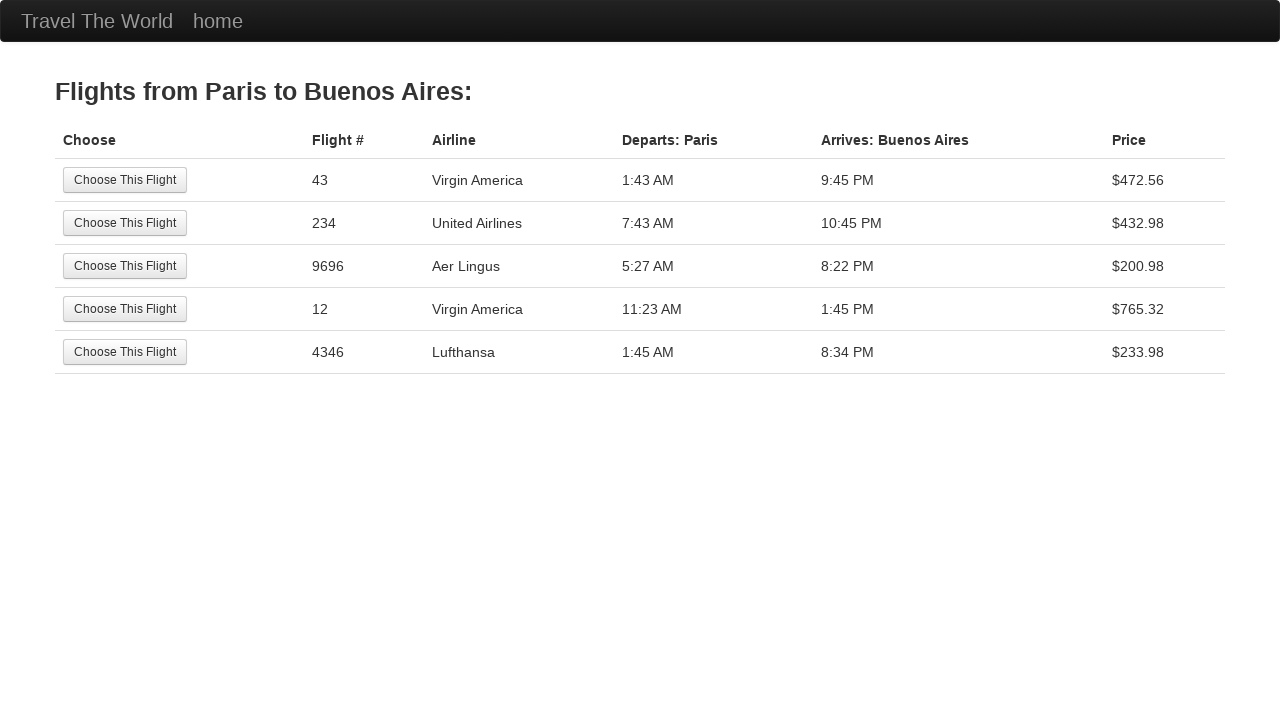

Waited for flights page to load
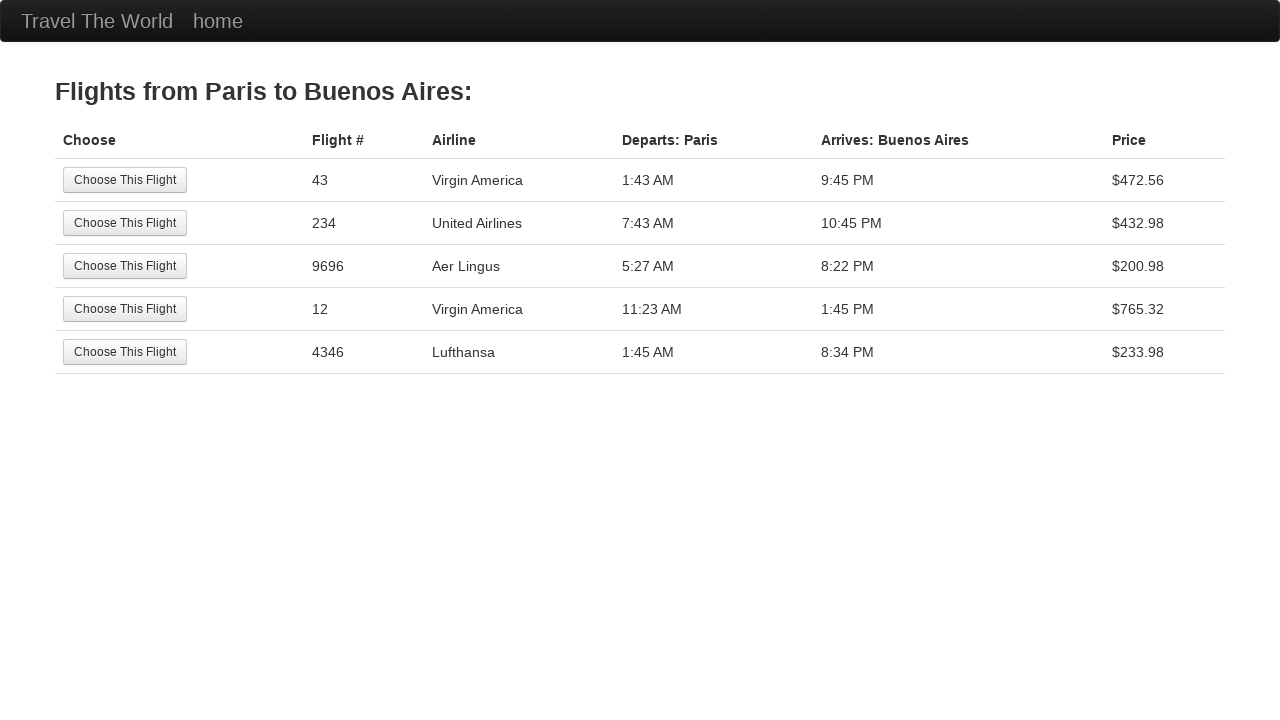

Selected first available flight at (125, 180) on (//input[@type='submit'])[1]
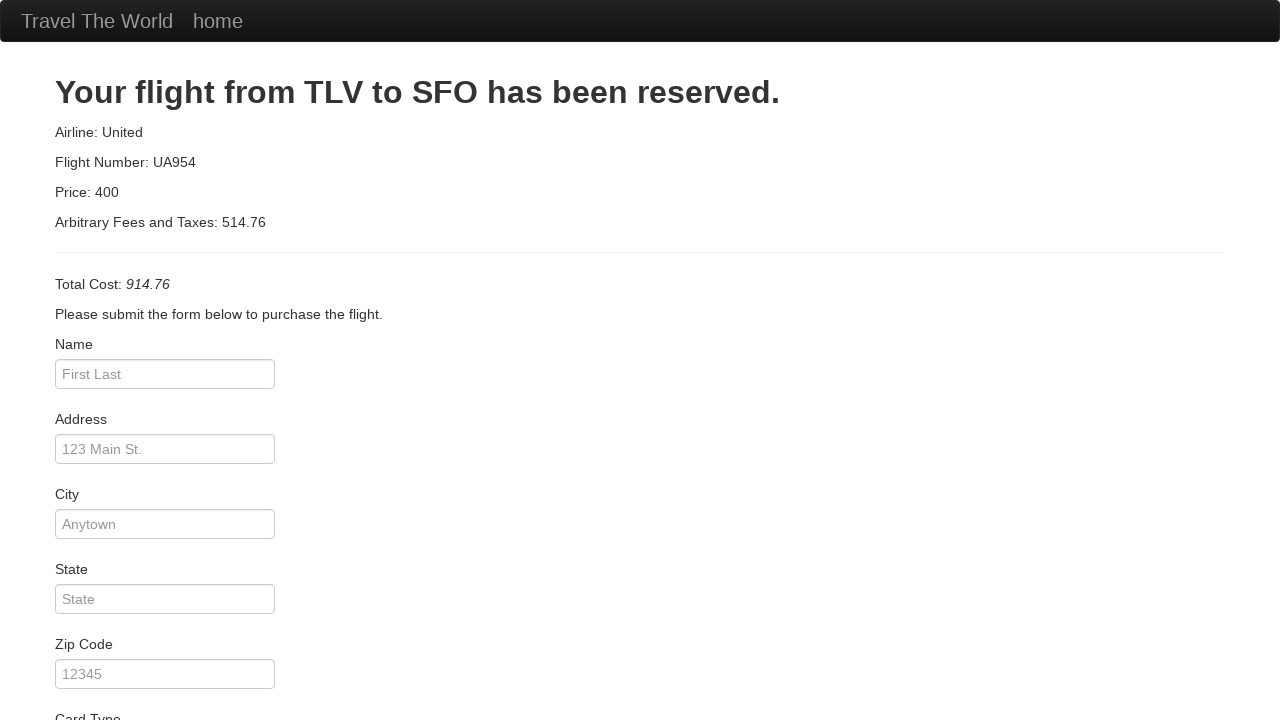

Filled passenger name field with 'John Smith' on #inputName
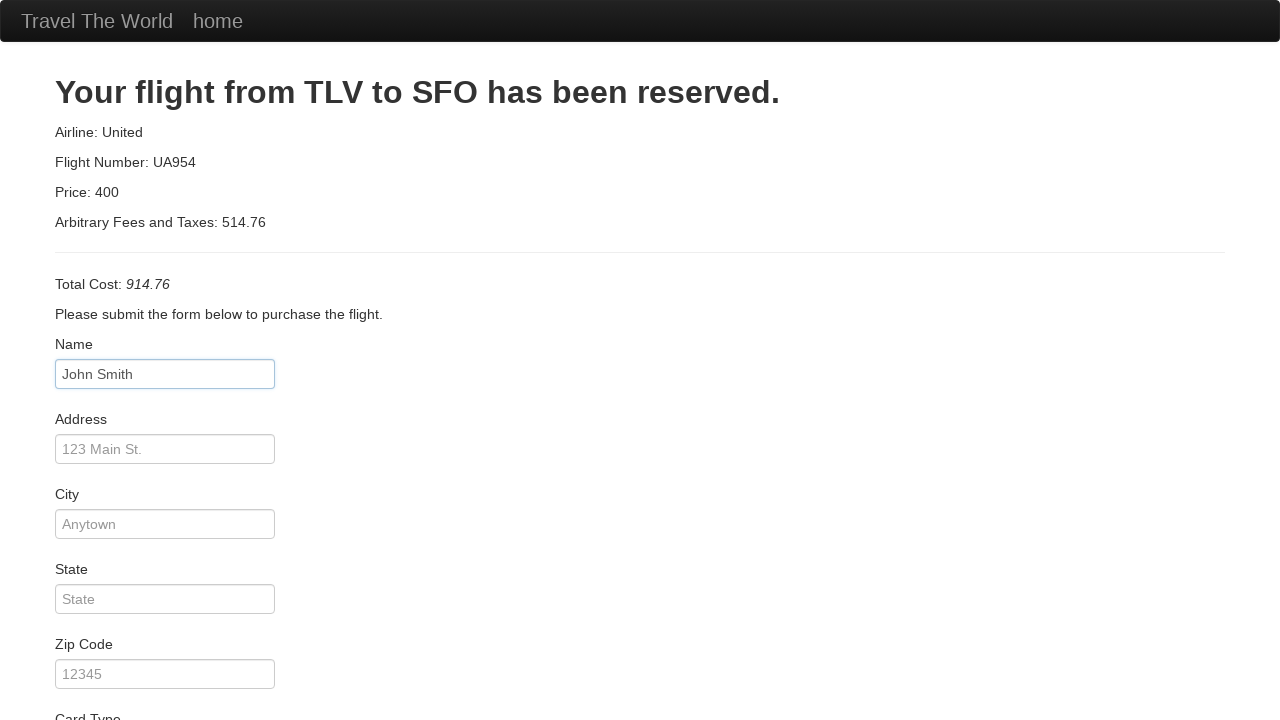

Filled address field with '123 Main Street' on #address
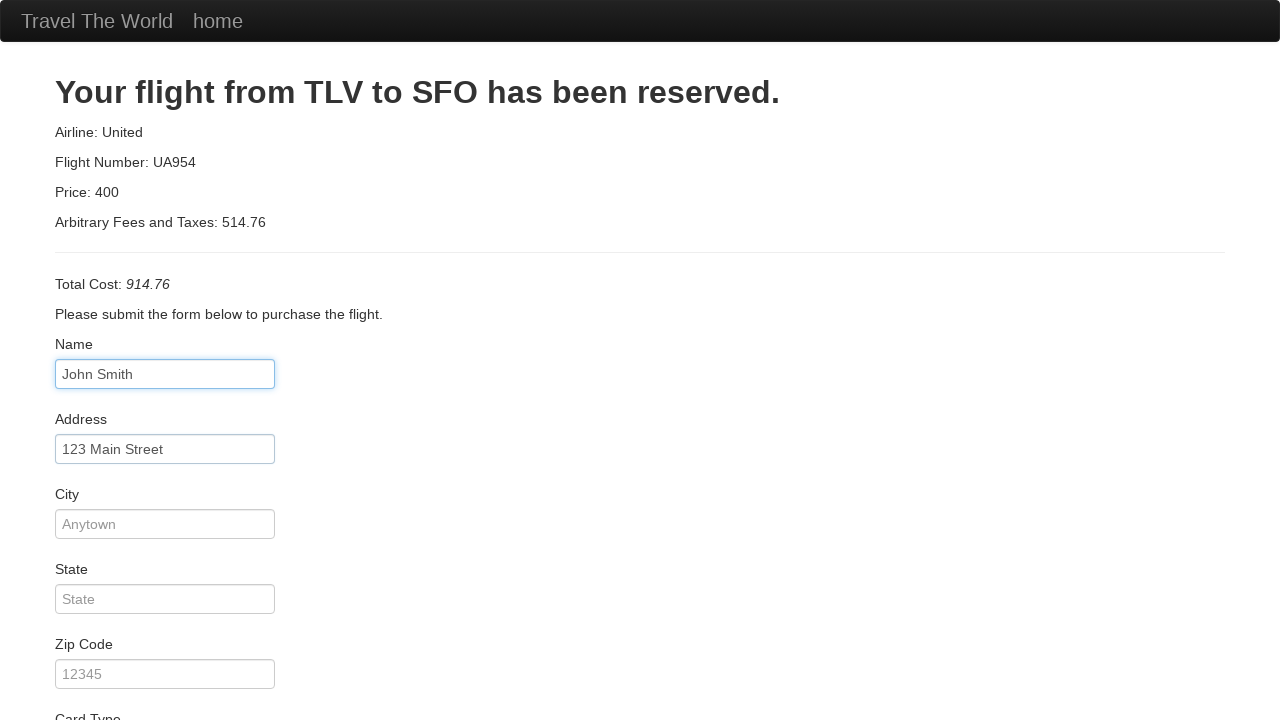

Filled city field with 'San Francisco' on #city
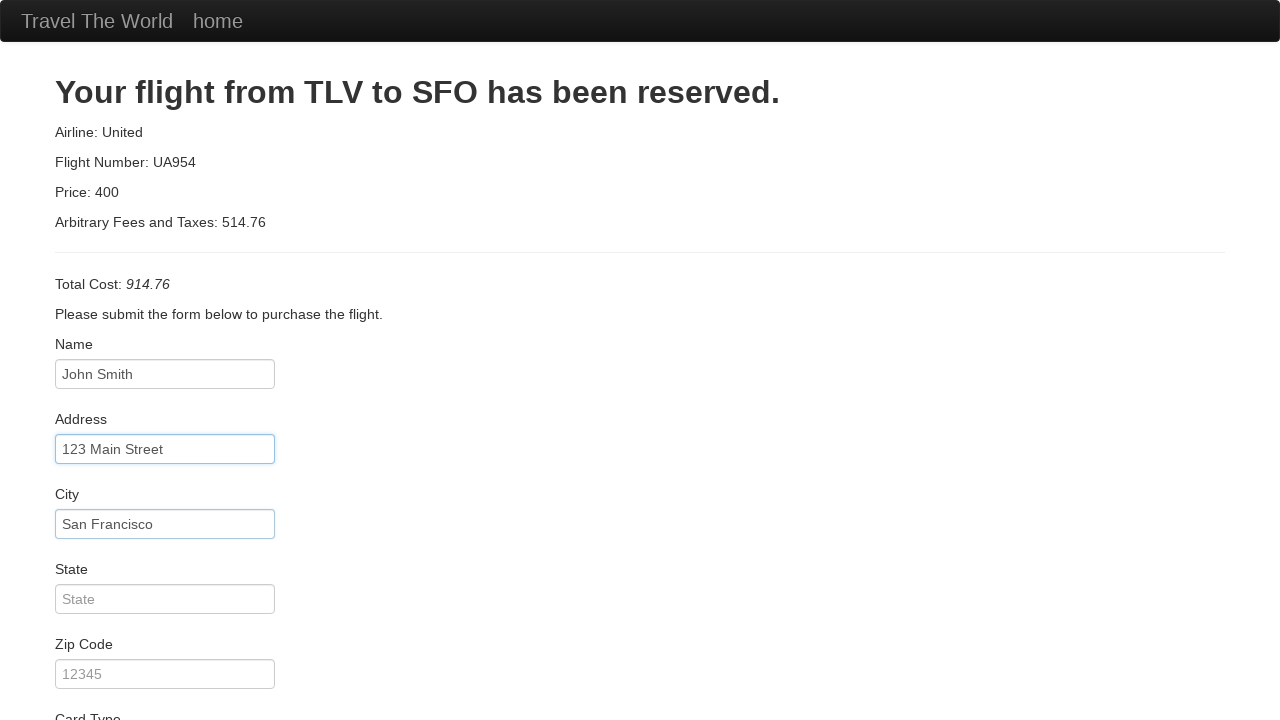

Filled state field with 'California' on #state
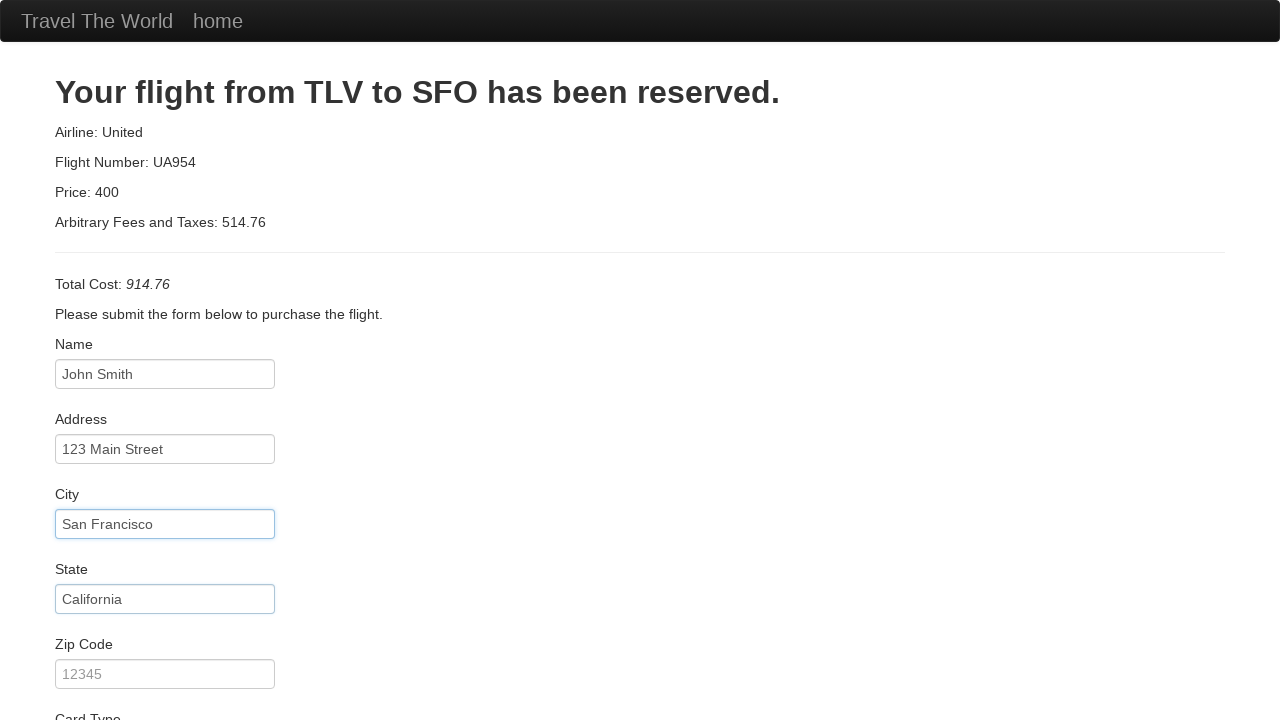

Filled zip code field with '94102' on #zipCode
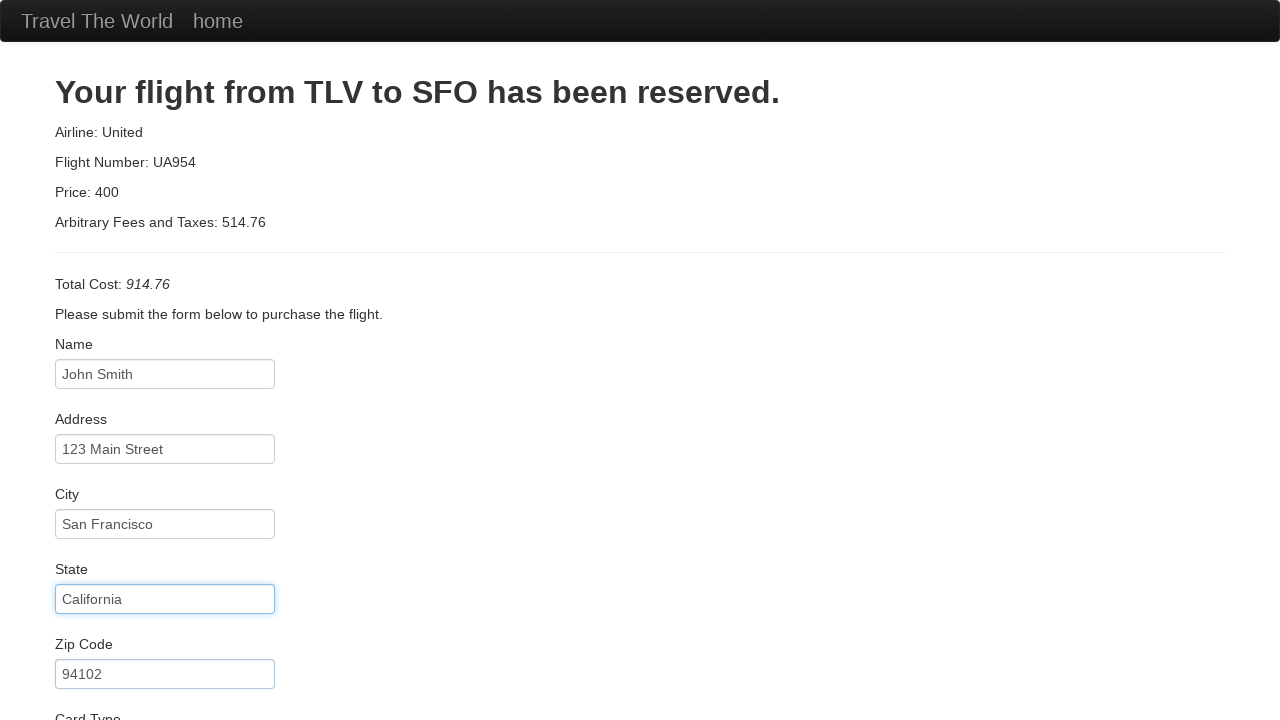

Filled credit card number field on #creditCardNumber
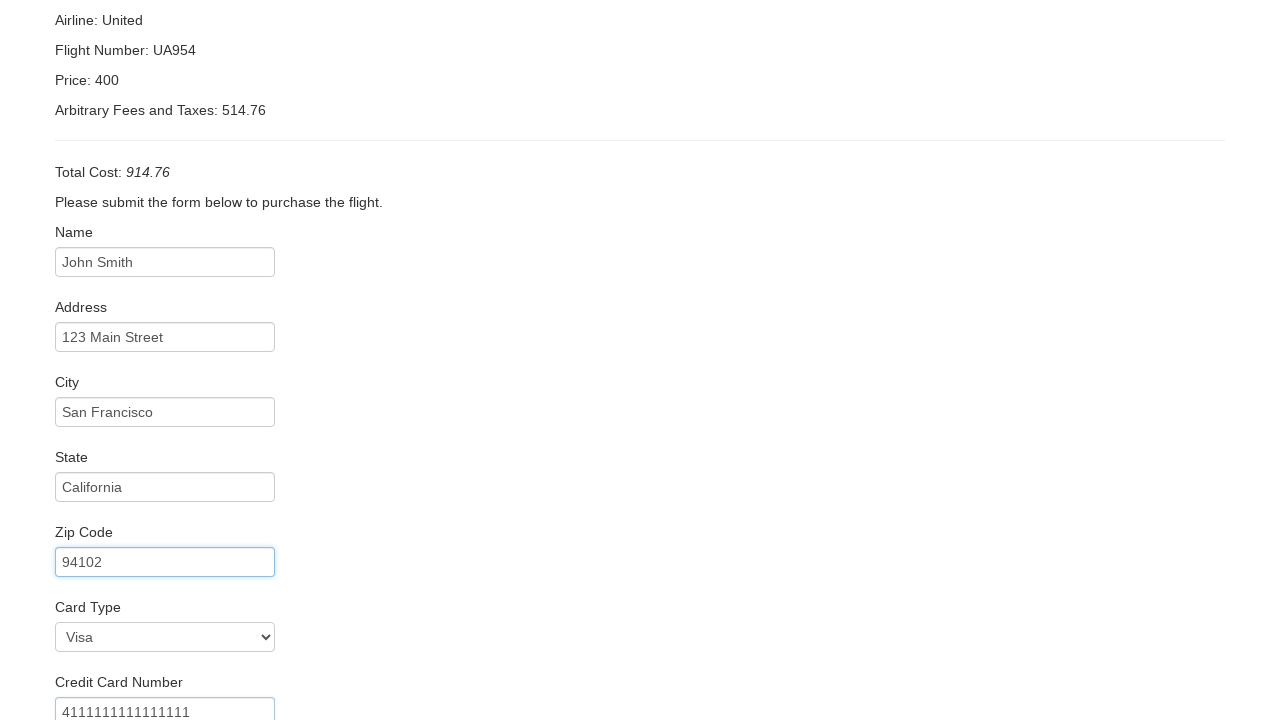

Filled credit card month with '12' on #creditCardMonth
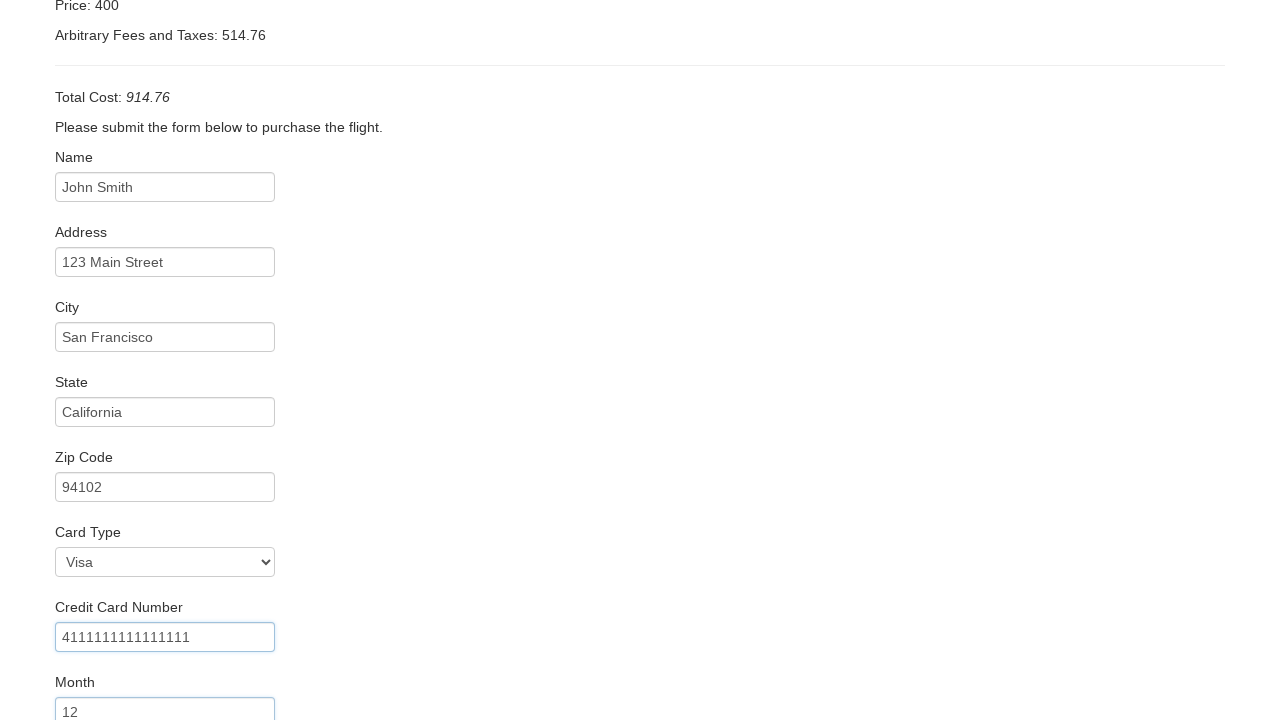

Filled credit card year with '2025' on #creditCardYear
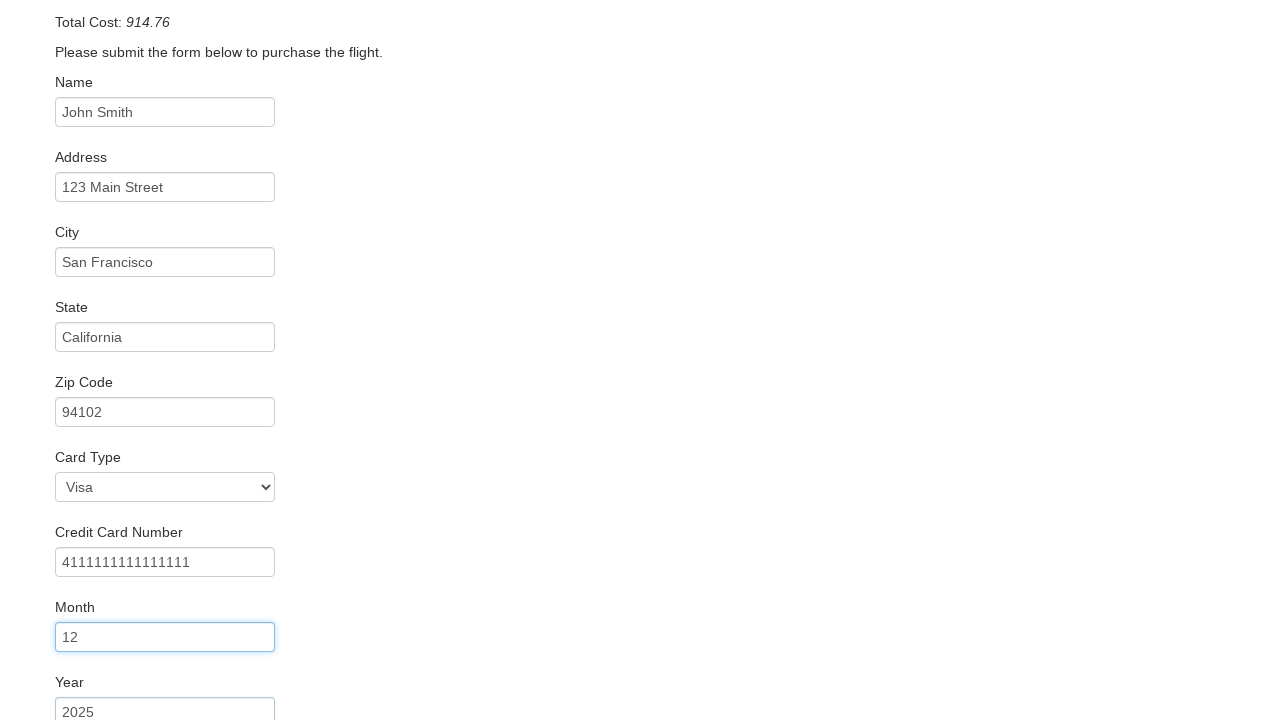

Filled name on card field with 'John Smith' on #nameOnCard
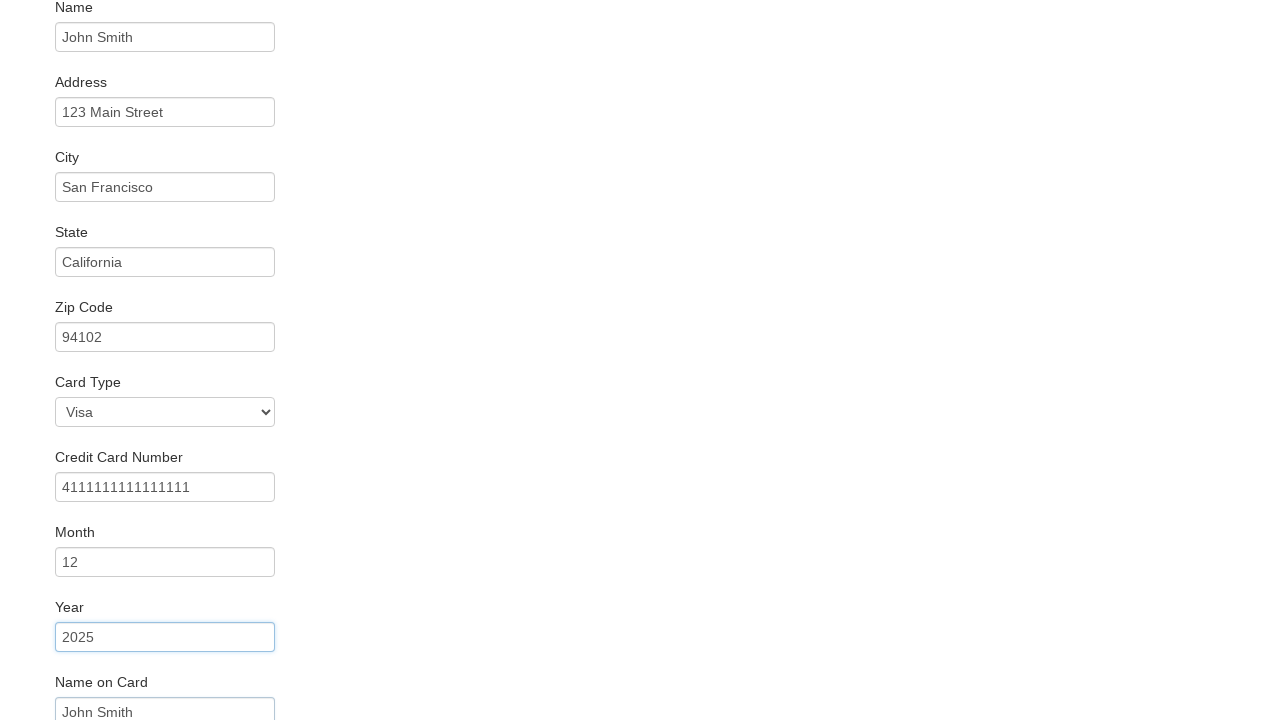

Clicked submit button to confirm booking at (118, 685) on input[type='submit']
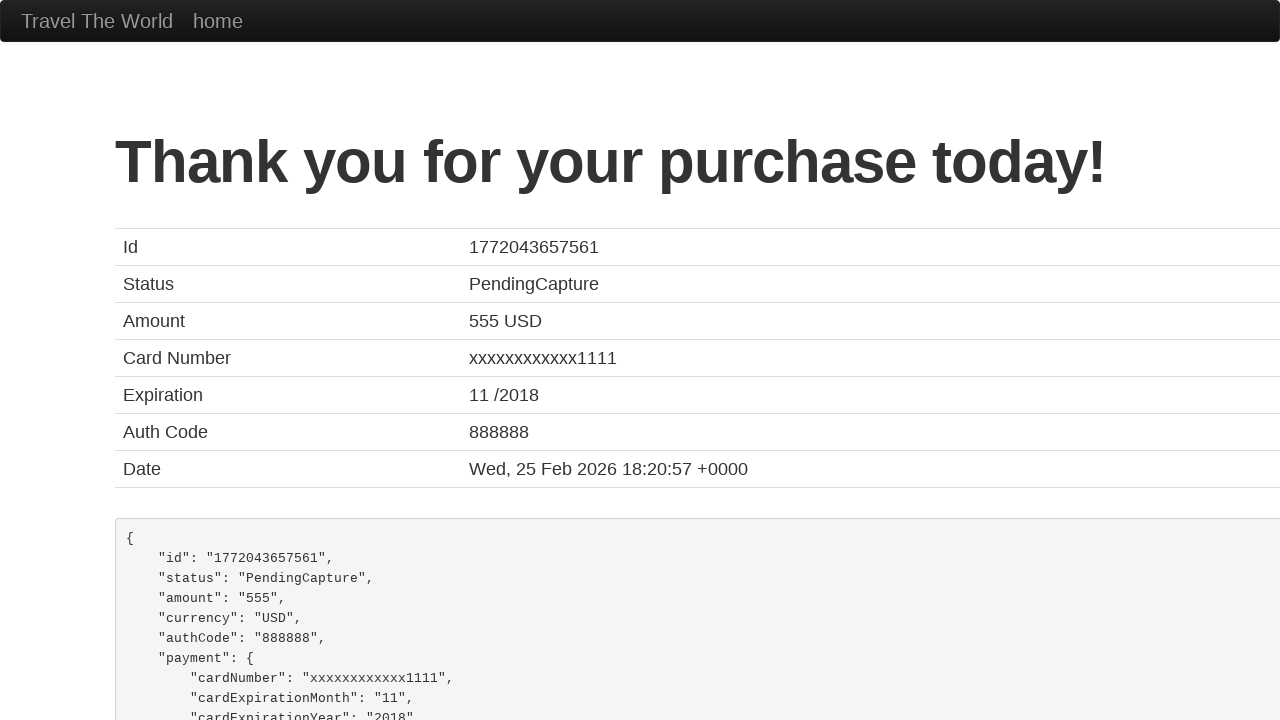

Confirmation page loaded successfully
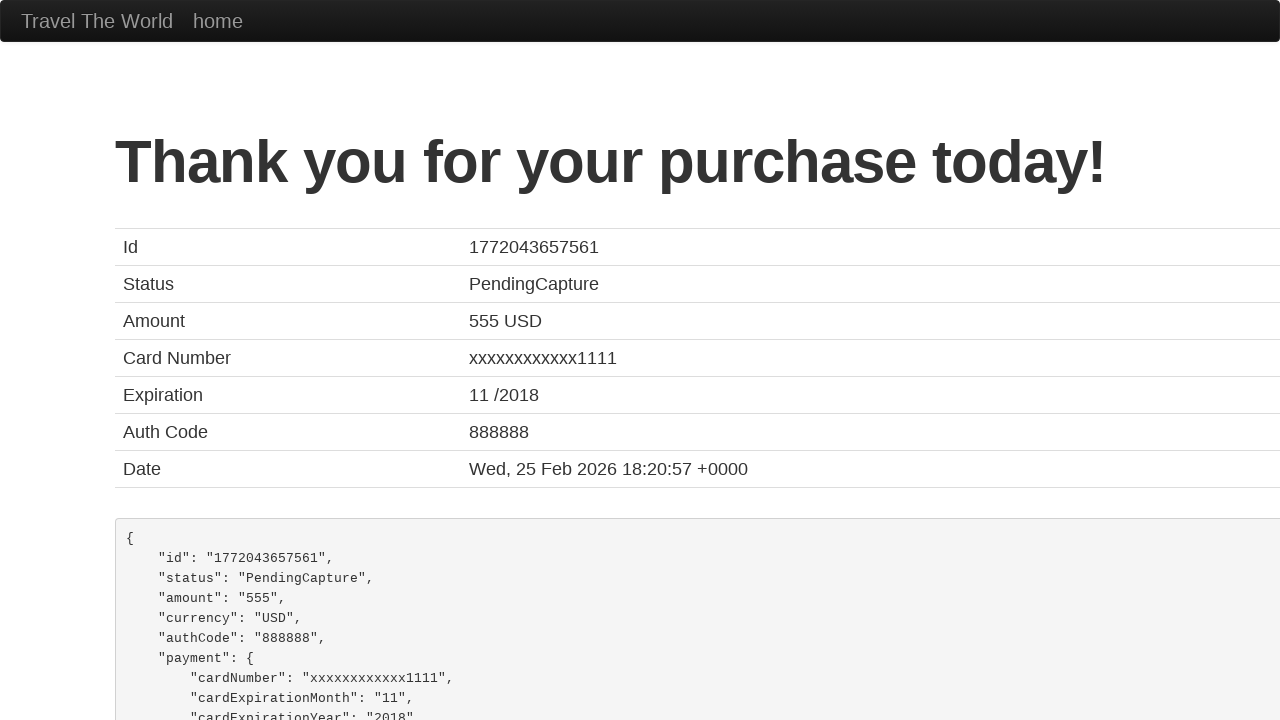

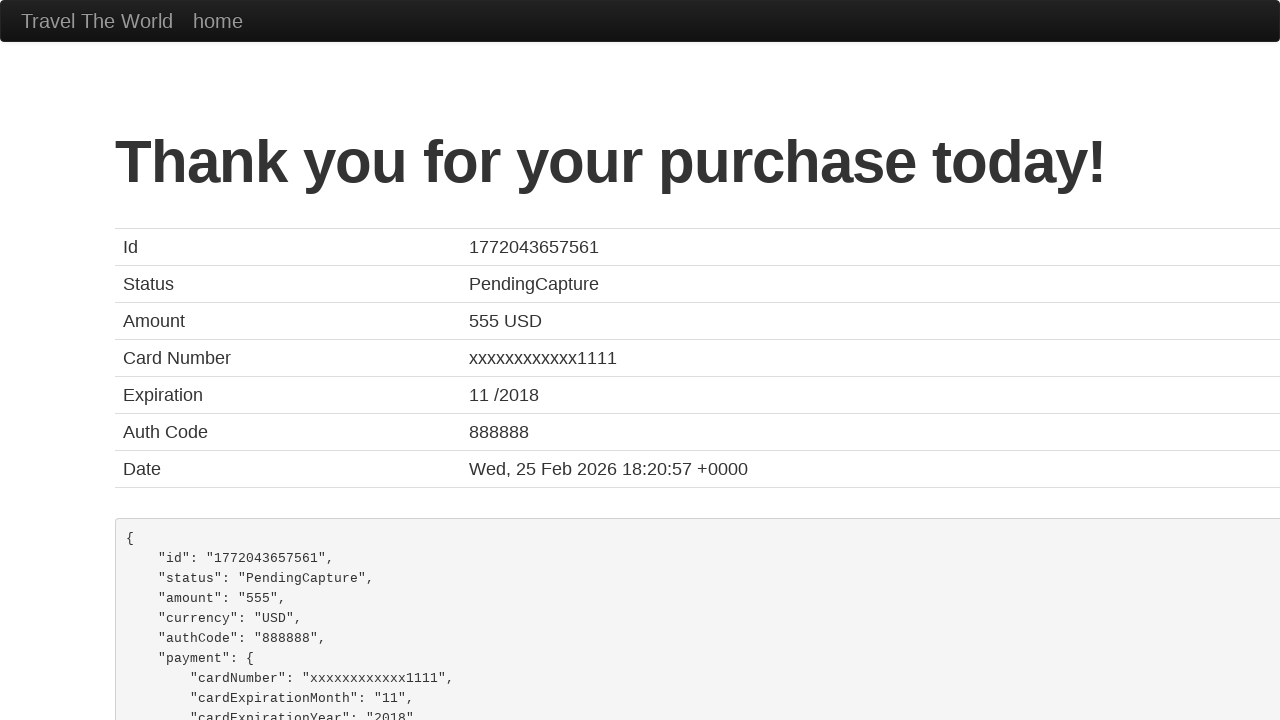